Navigates to DuckDuckGo search engine and maximizes the browser window

Starting URL: http://Duckduckgo.com

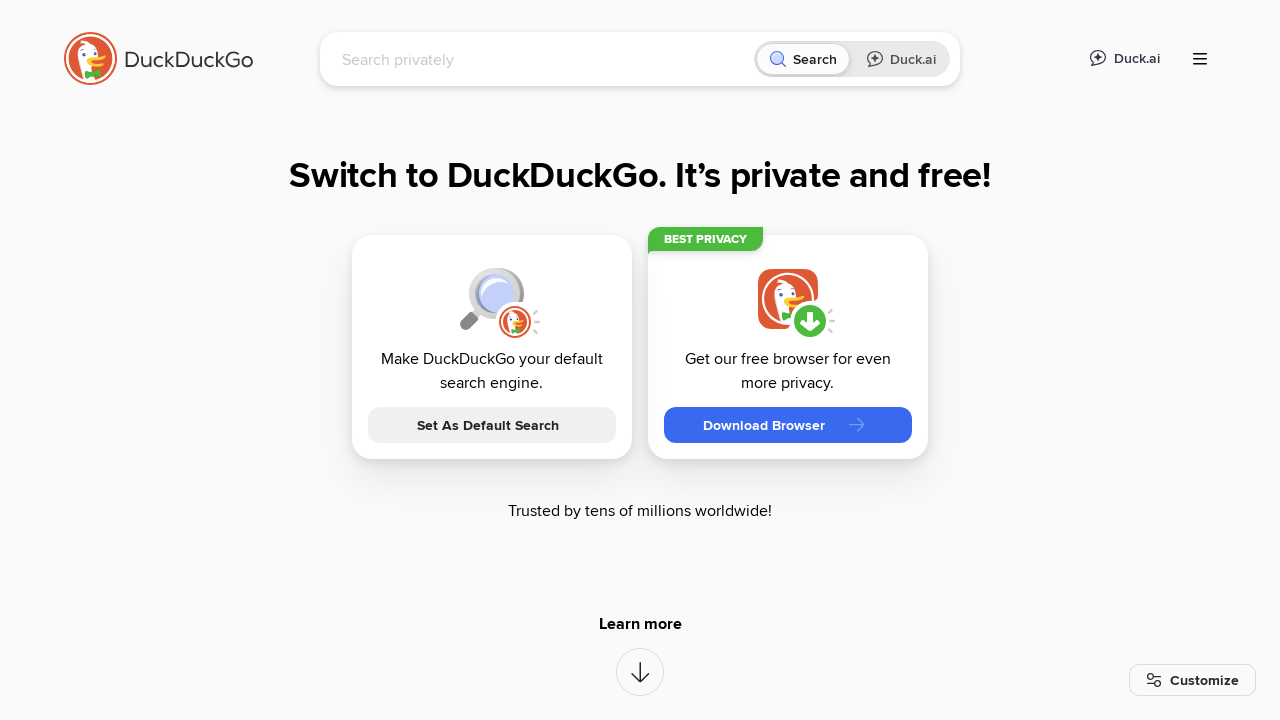

Set viewport size to 1920x1080 to maximize browser window
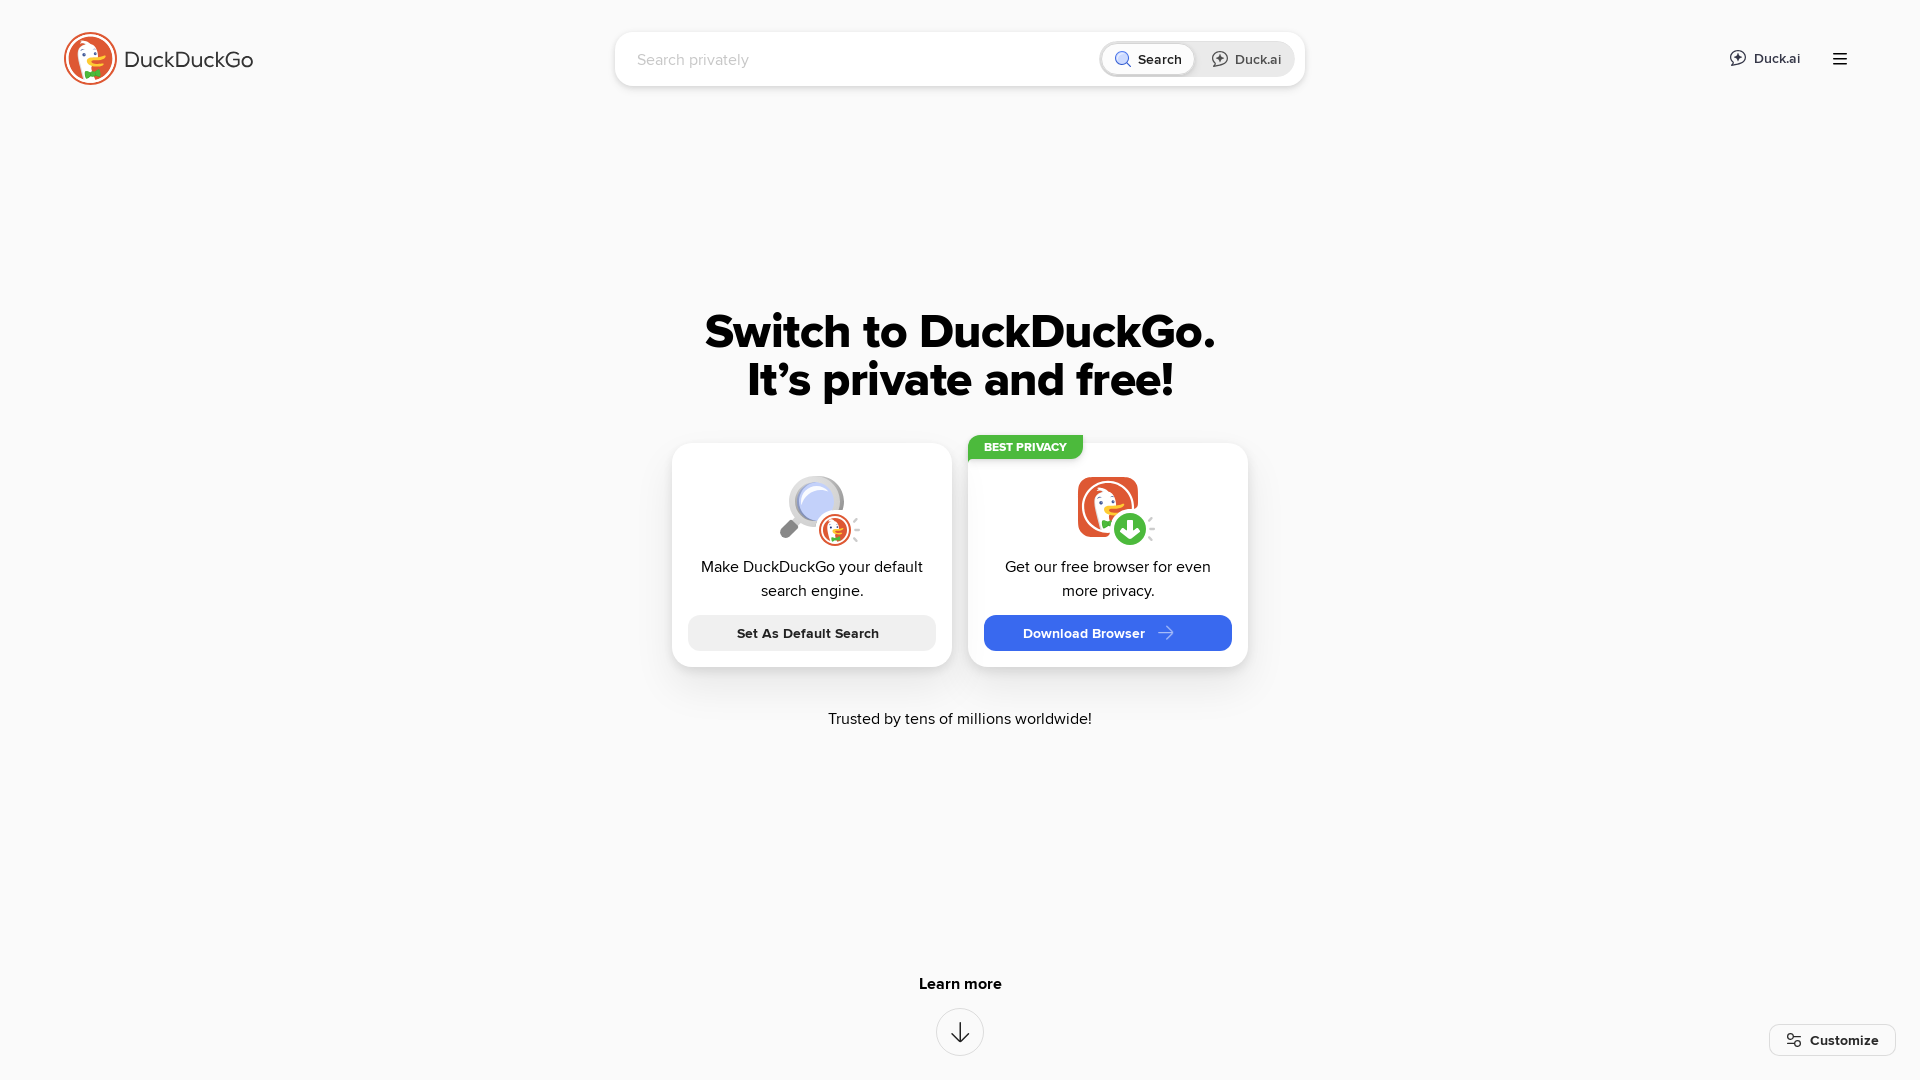

Waited for page to load (domcontentloaded state)
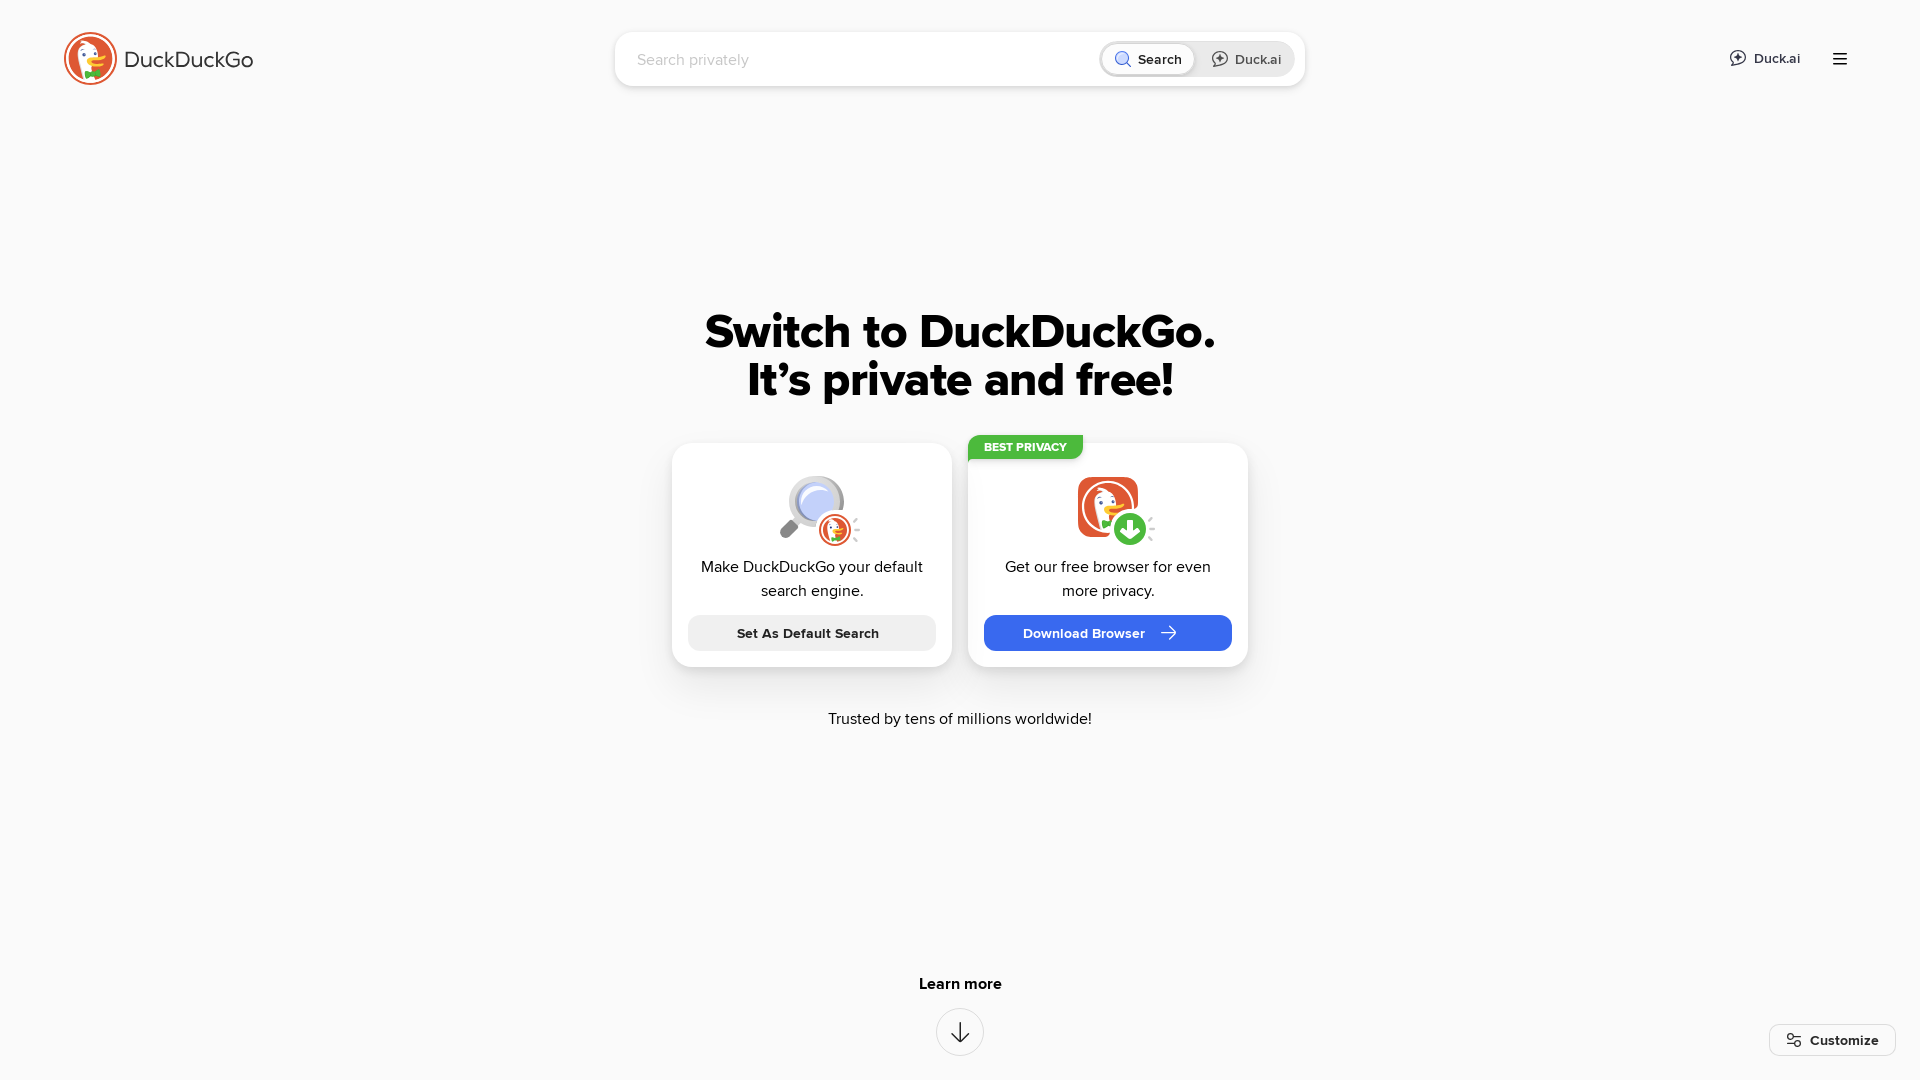

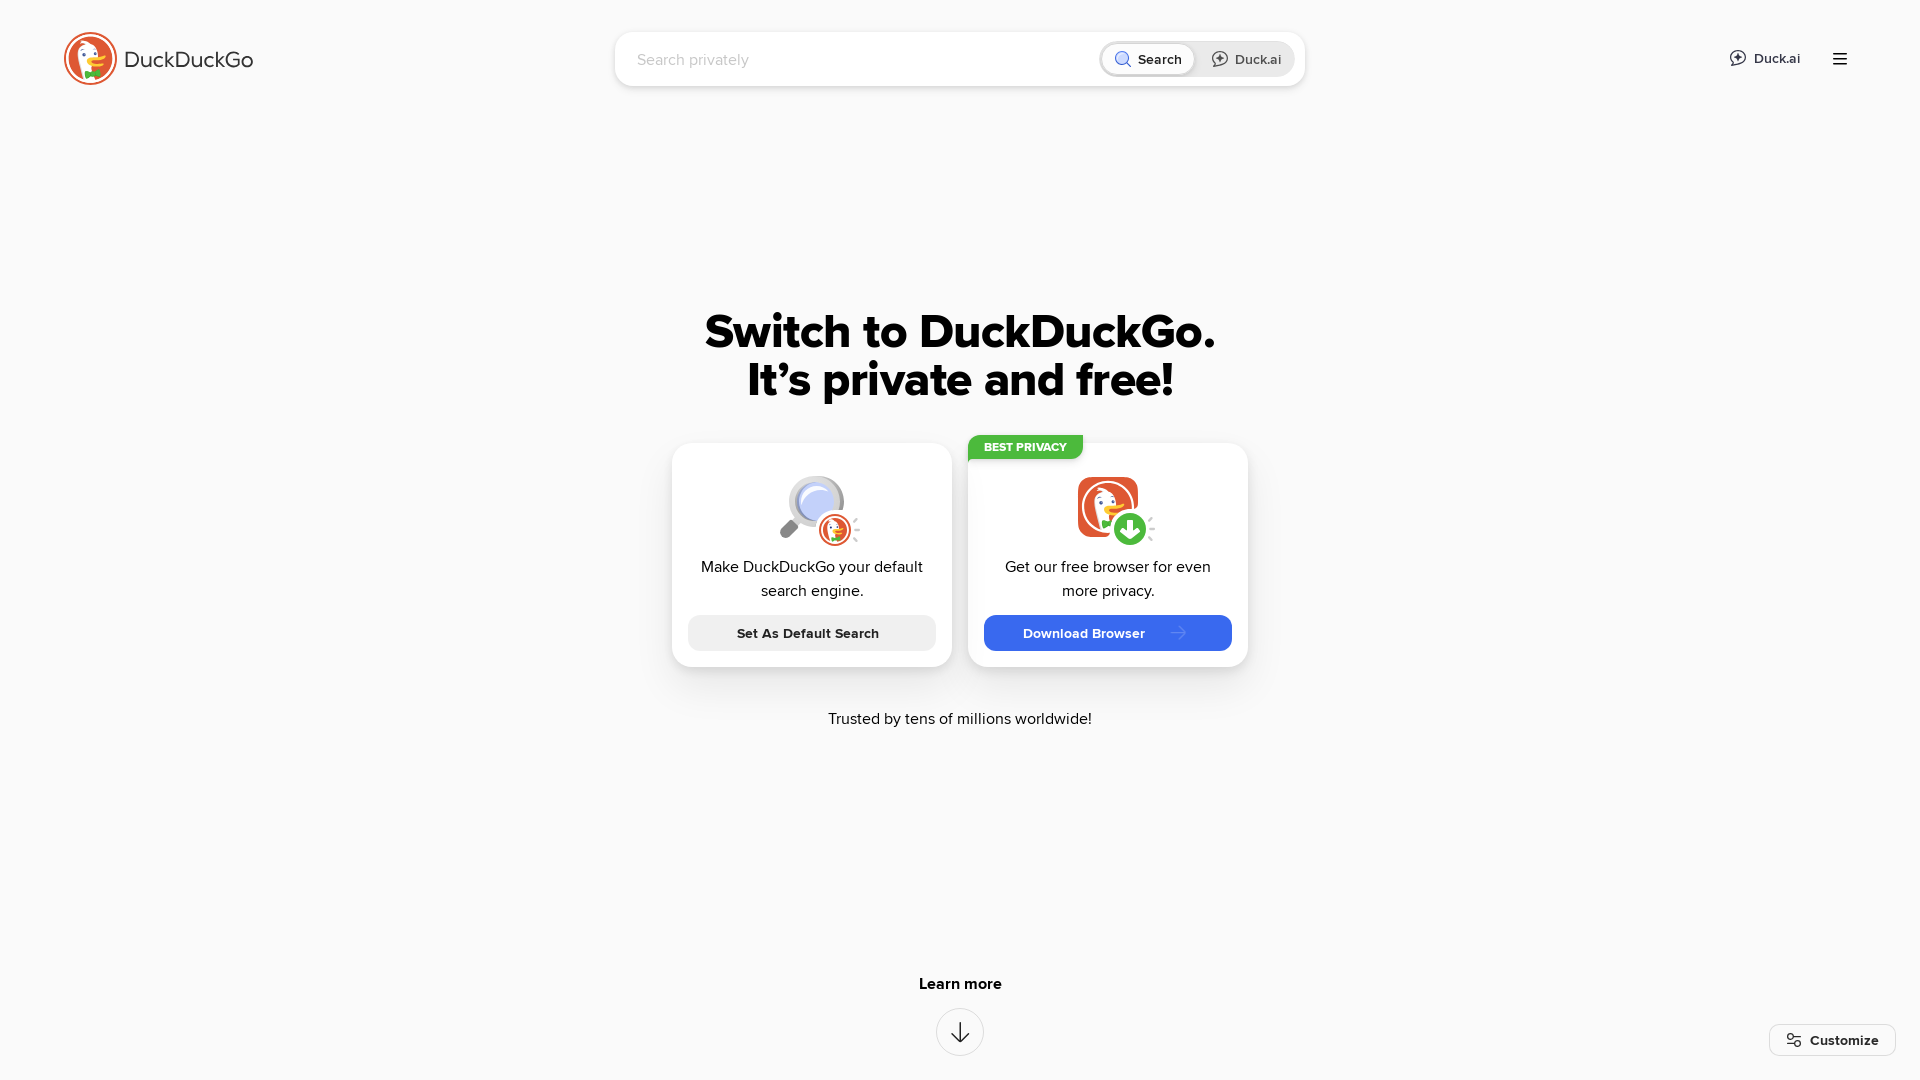